Tests TodoMVC app with Ember.js by adding three todo items, checking one off, and verifying 2 items remain

Starting URL: https://todomvc.com/

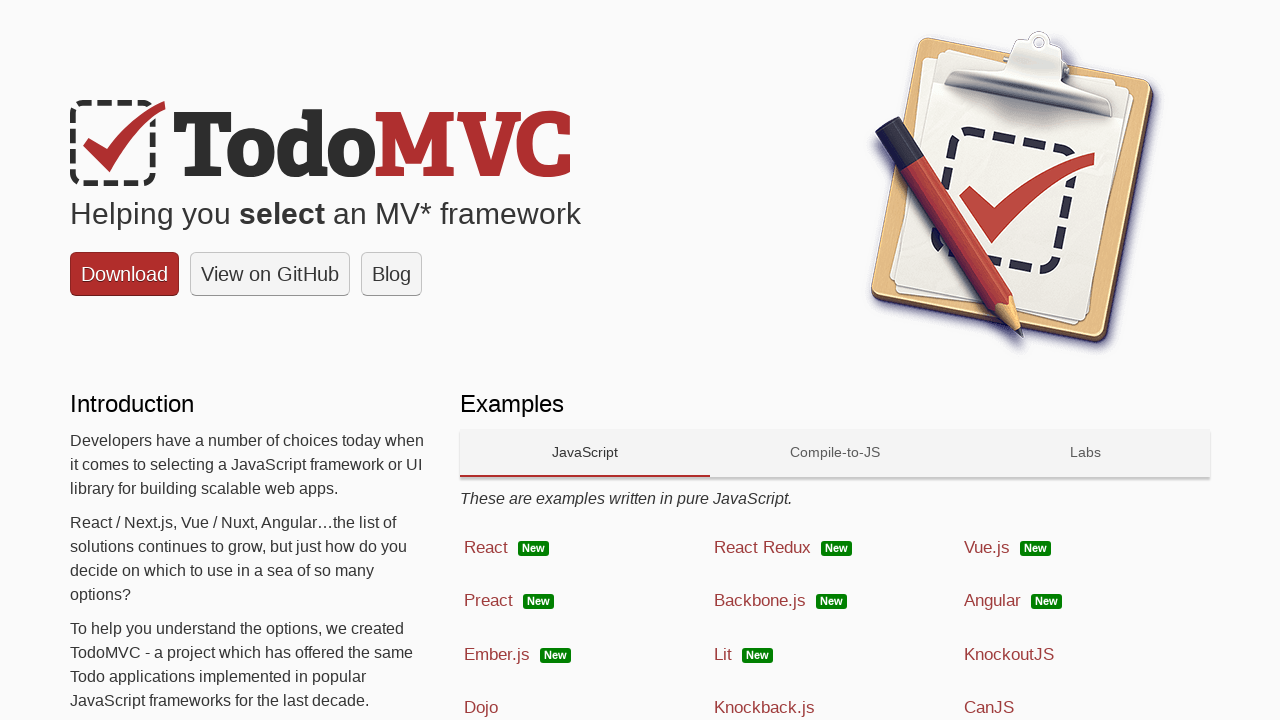

Clicked on Ember.js technology link at (585, 655) on a:has-text('Ember.js')
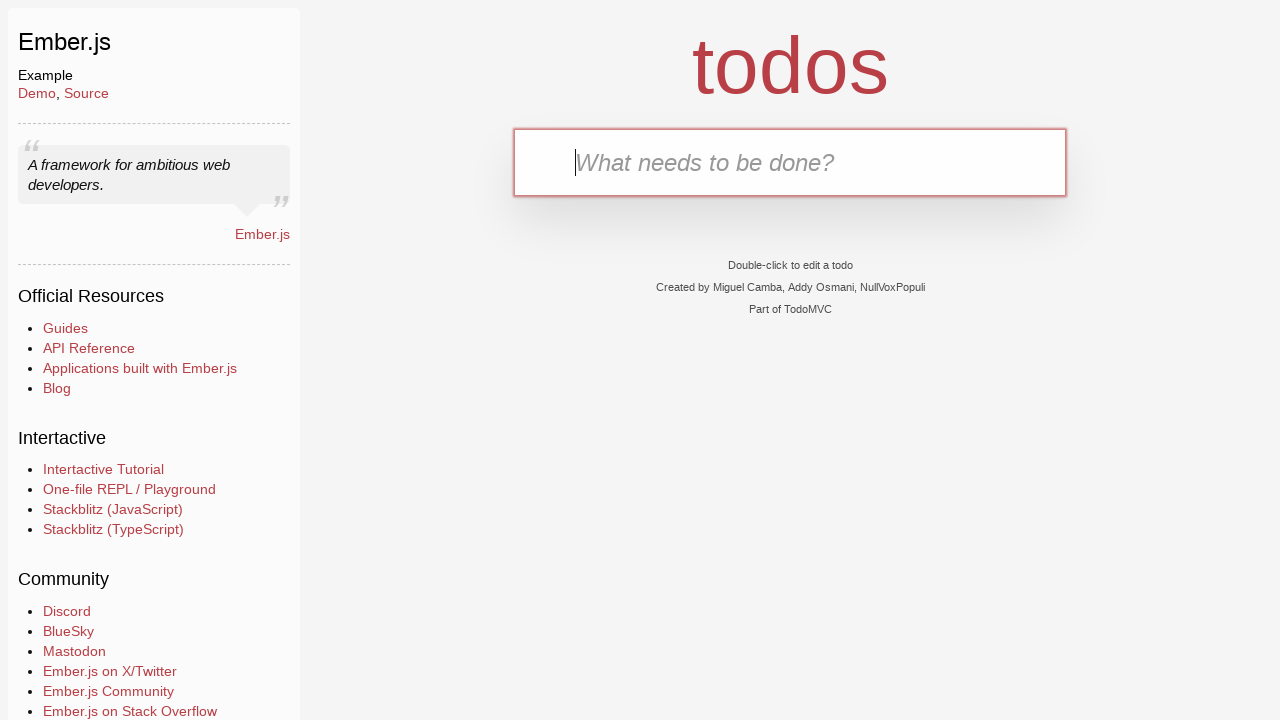

Filled input field with first todo item 'Clean the car' on input[placeholder='What needs to be done?']
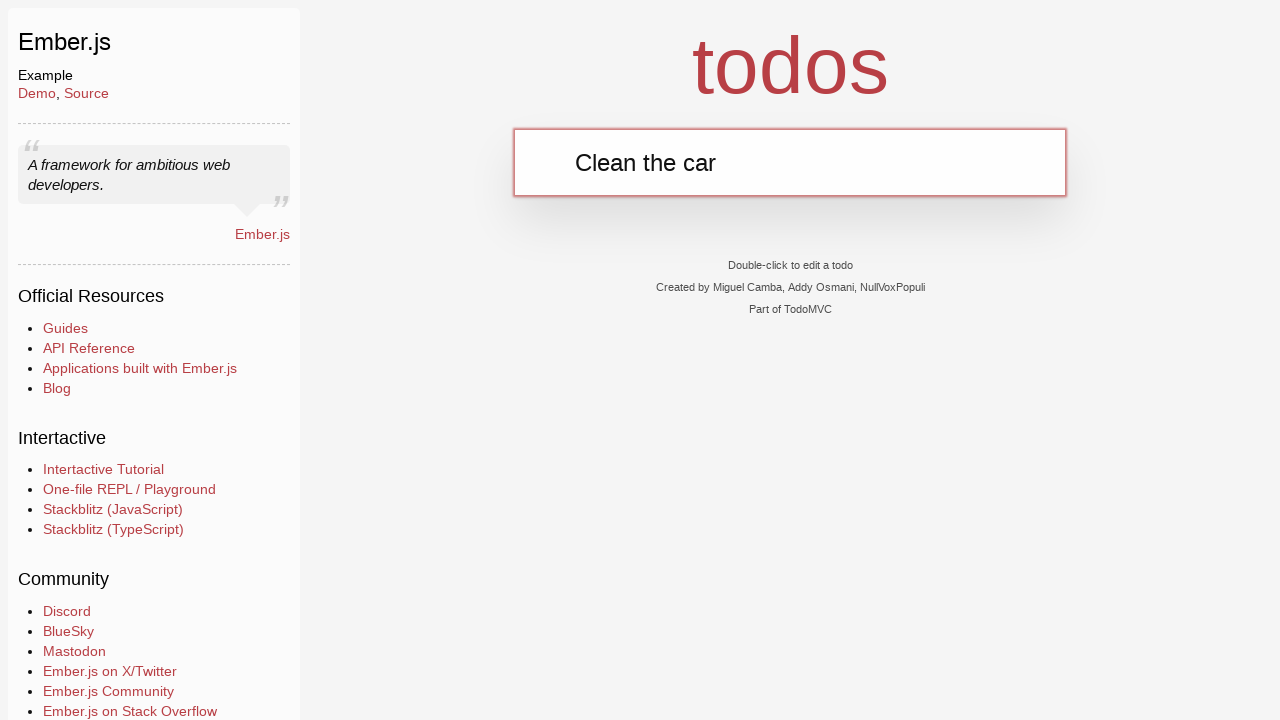

Pressed Enter to add first todo item on input[placeholder='What needs to be done?']
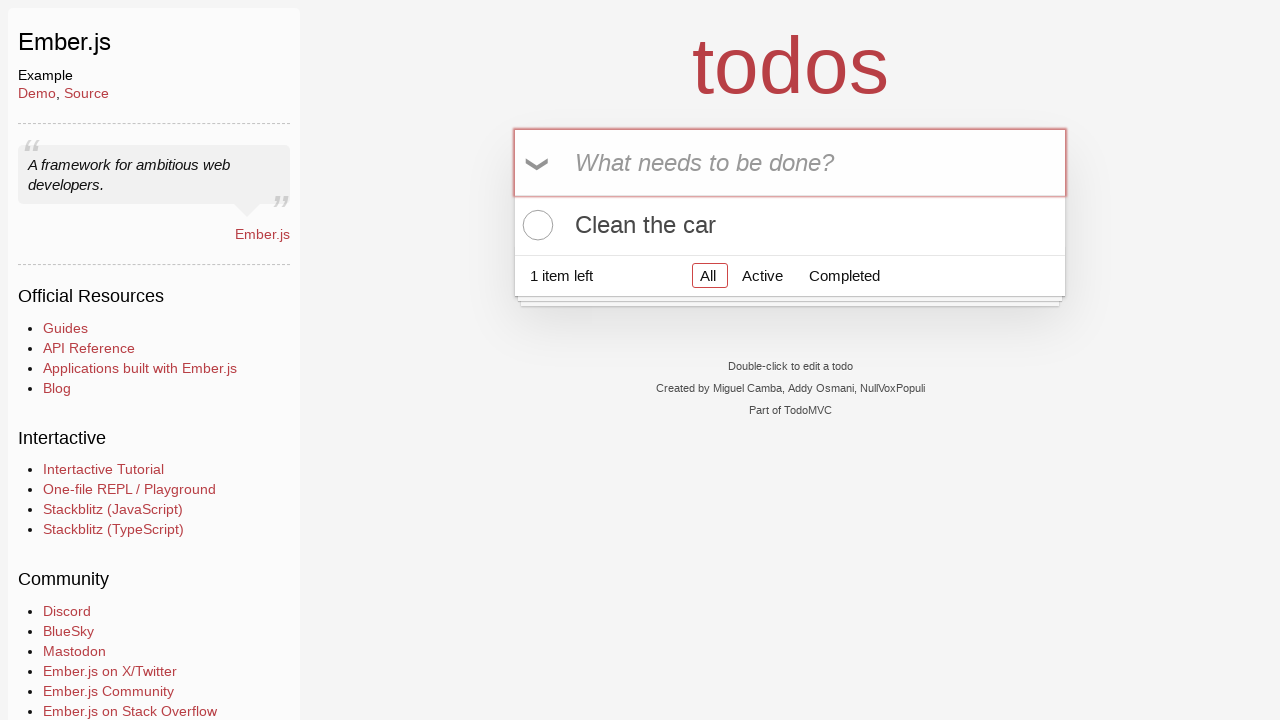

Filled input field with second todo item 'Buy eggs' on input[placeholder='What needs to be done?']
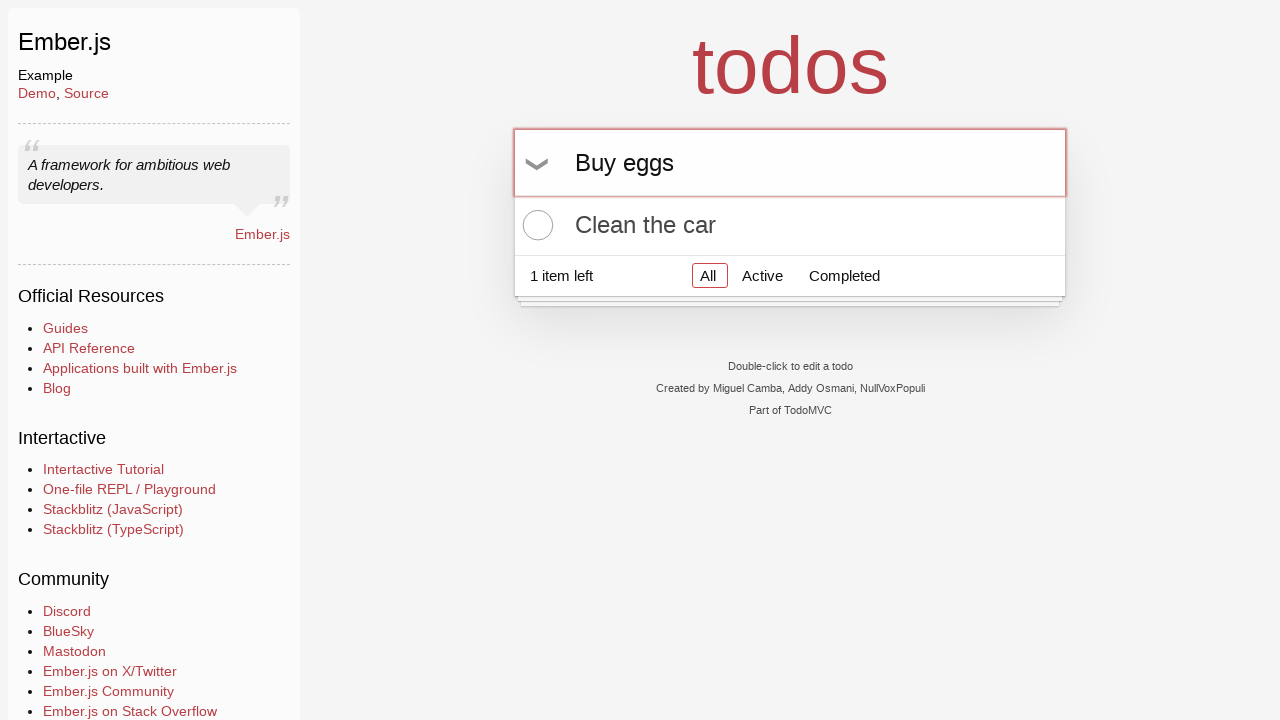

Pressed Enter to add second todo item on input[placeholder='What needs to be done?']
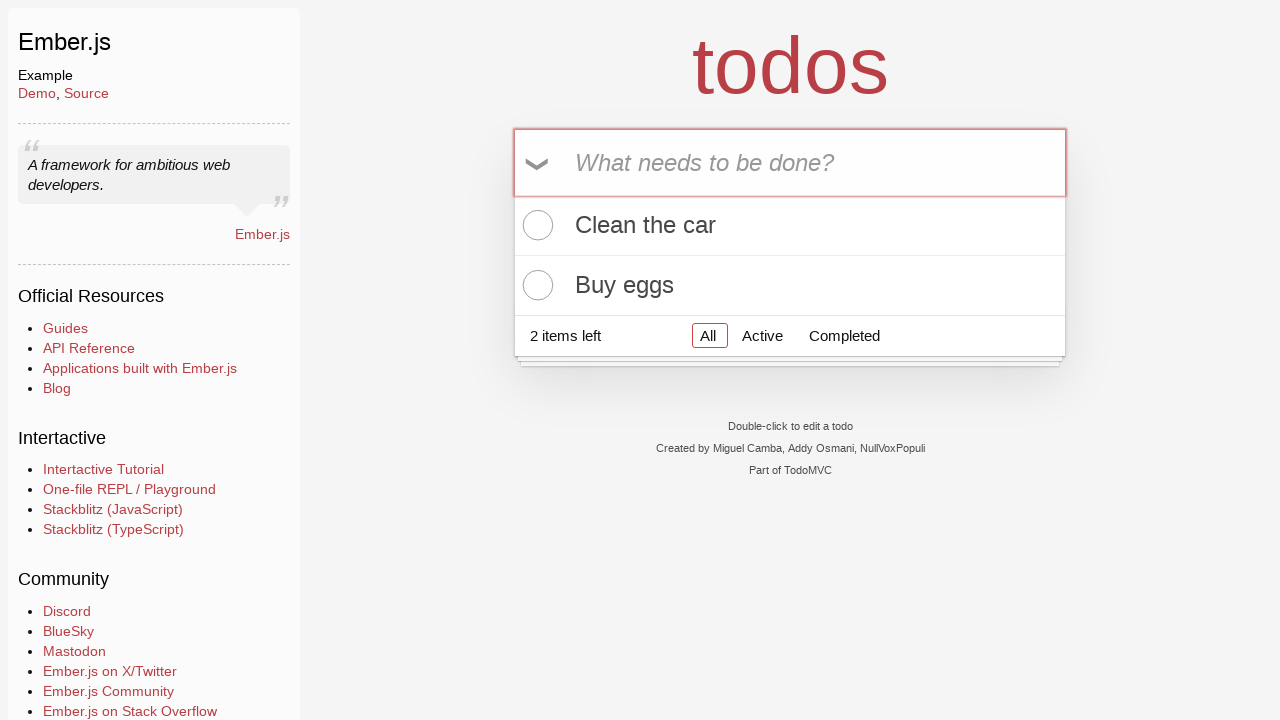

Filled input field with third todo item 'Buy ketchup' on input[placeholder='What needs to be done?']
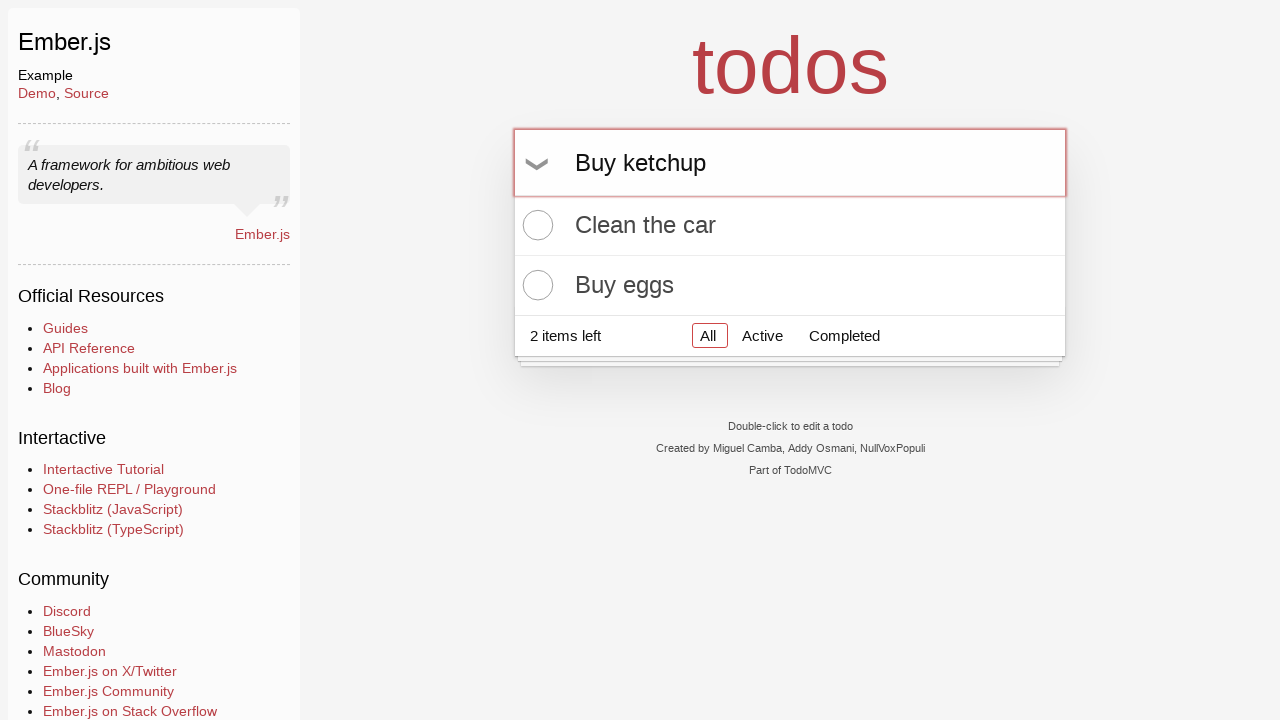

Pressed Enter to add third todo item on input[placeholder='What needs to be done?']
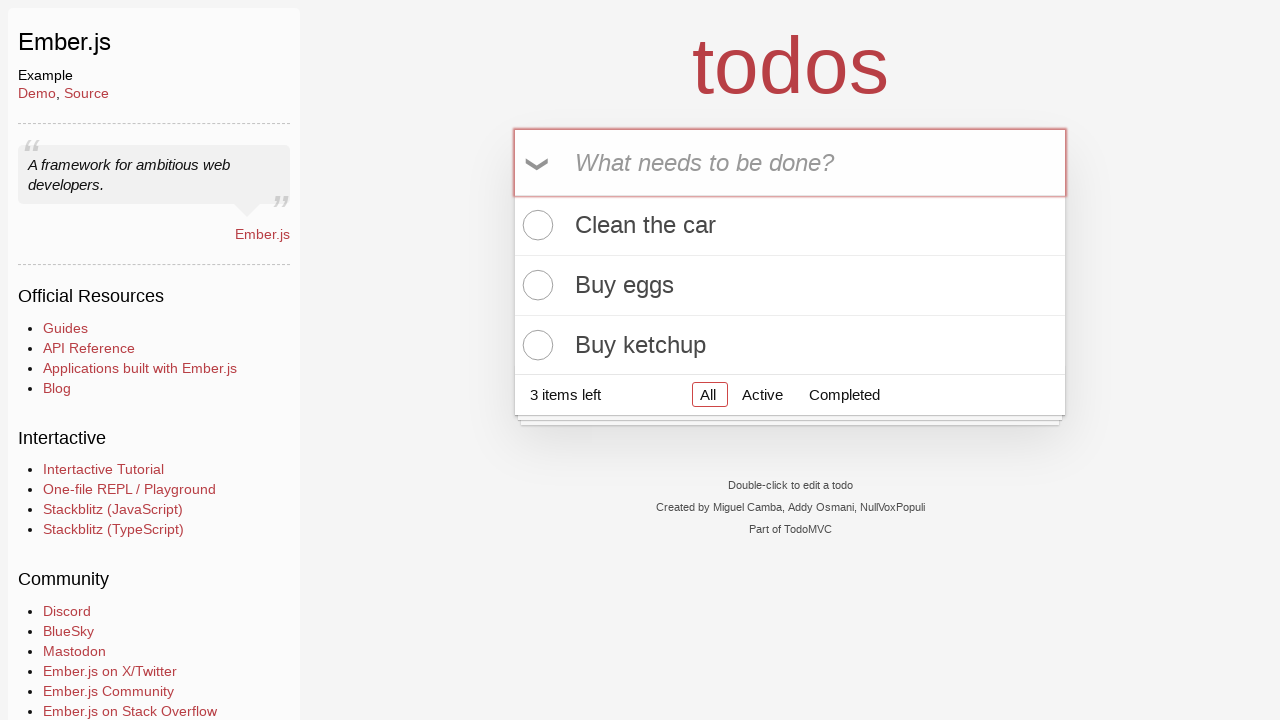

Checked off 'Clean the car' todo item at (535, 225) on input.toggle[type='checkbox']:near(label:has-text('Clean the car'))
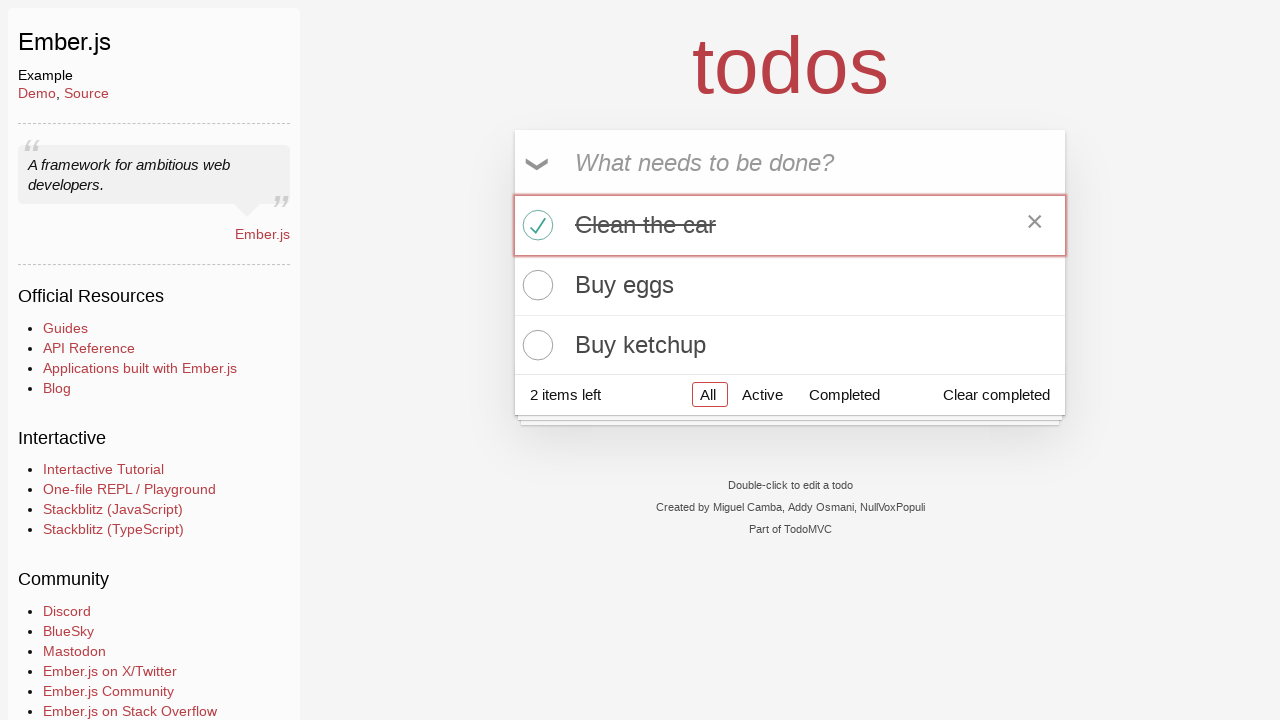

Verified that 2 items remain in the todo list
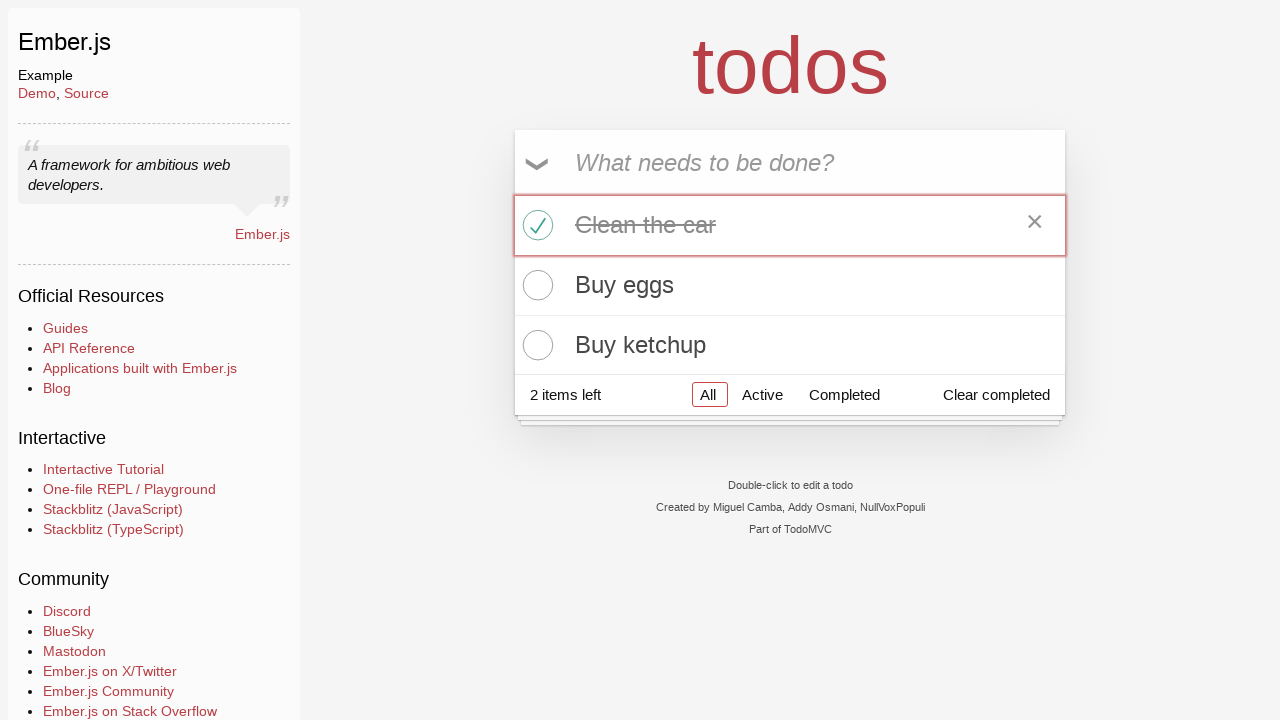

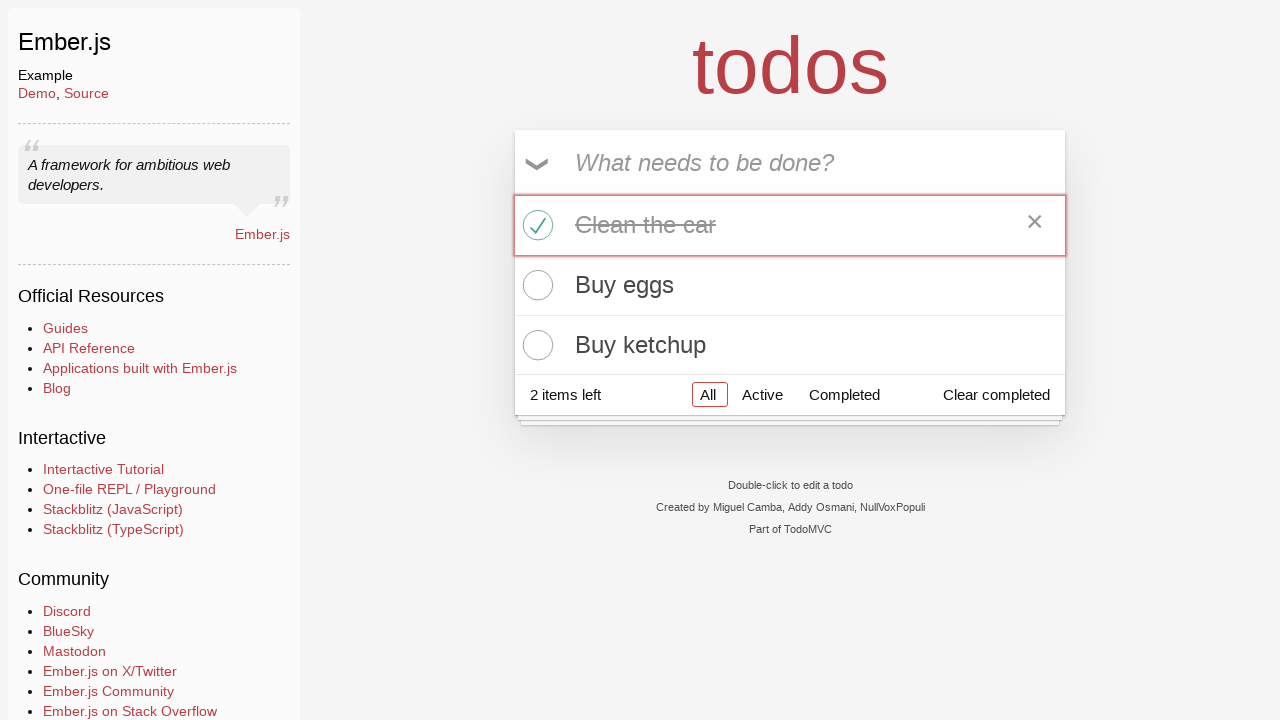